Navigates to DemoQA homepage, clicks on Elements section, then clicks on Dynamic Properties to navigate to the dynamic-properties page

Starting URL: https://demoqa.com/

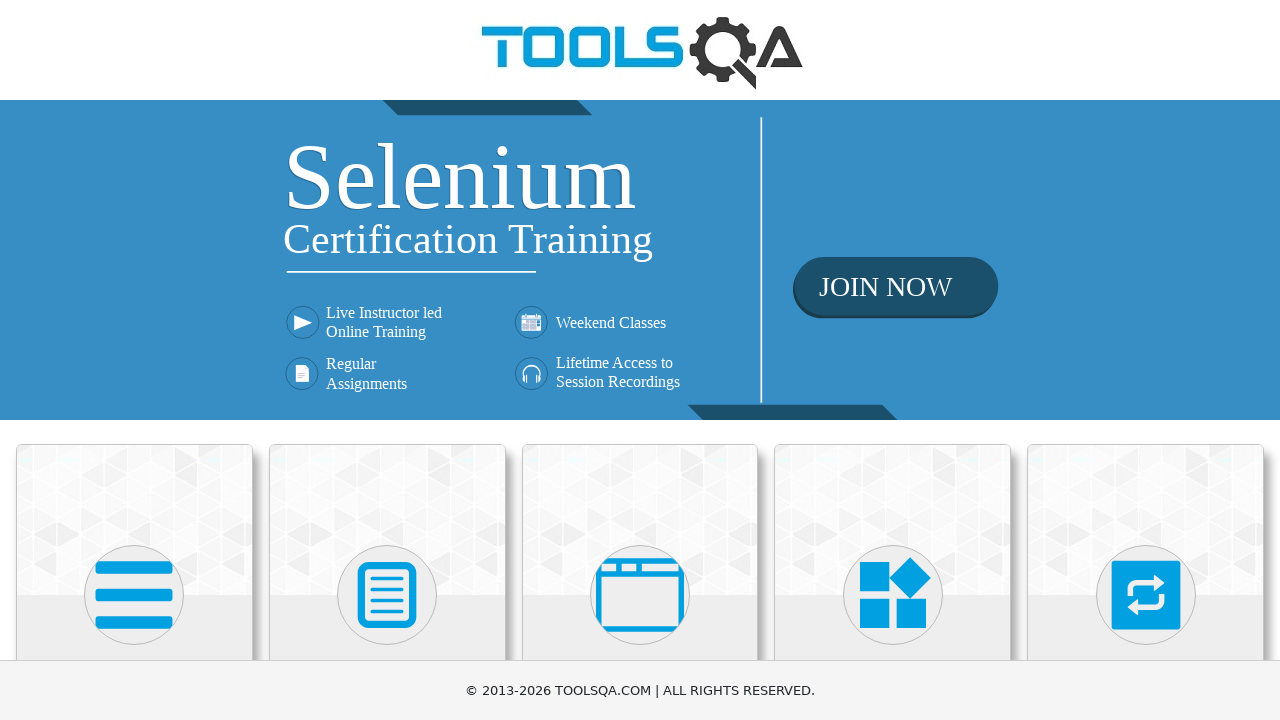

Clicked on Elements section at (134, 360) on text=Elements
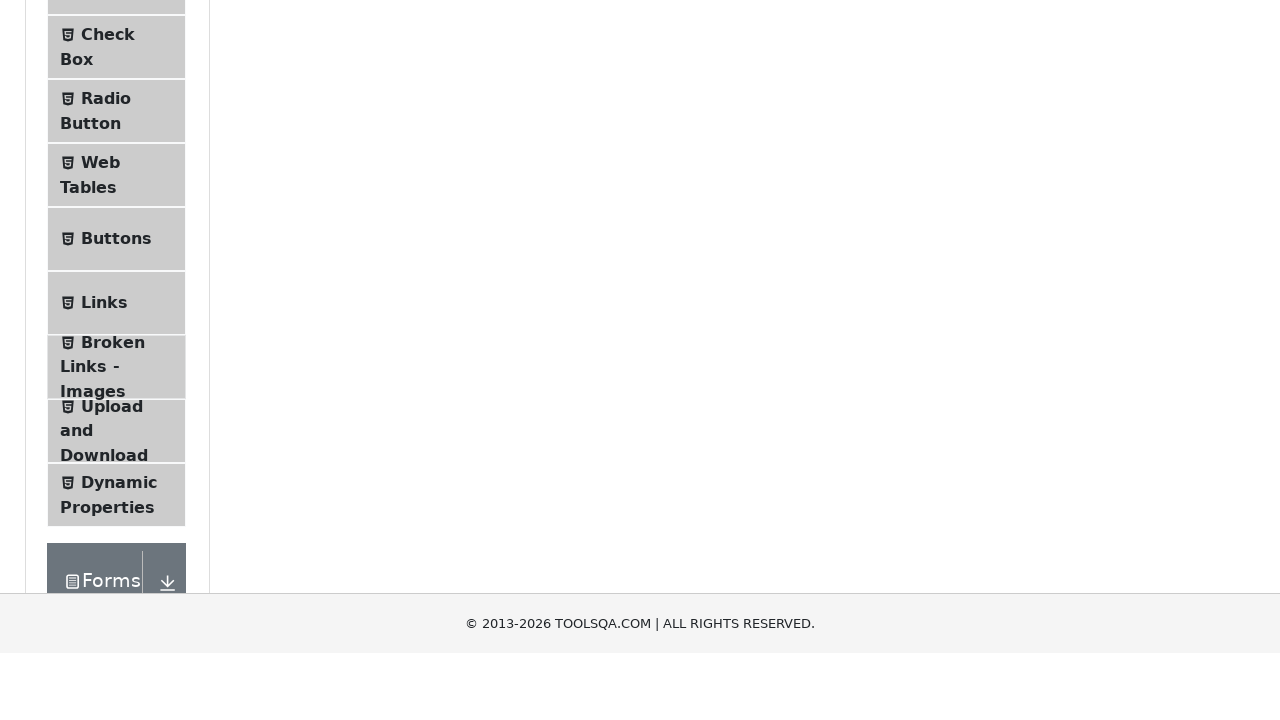

Clicked on Dynamic Properties button at (119, 348) on text=Dynamic Properties
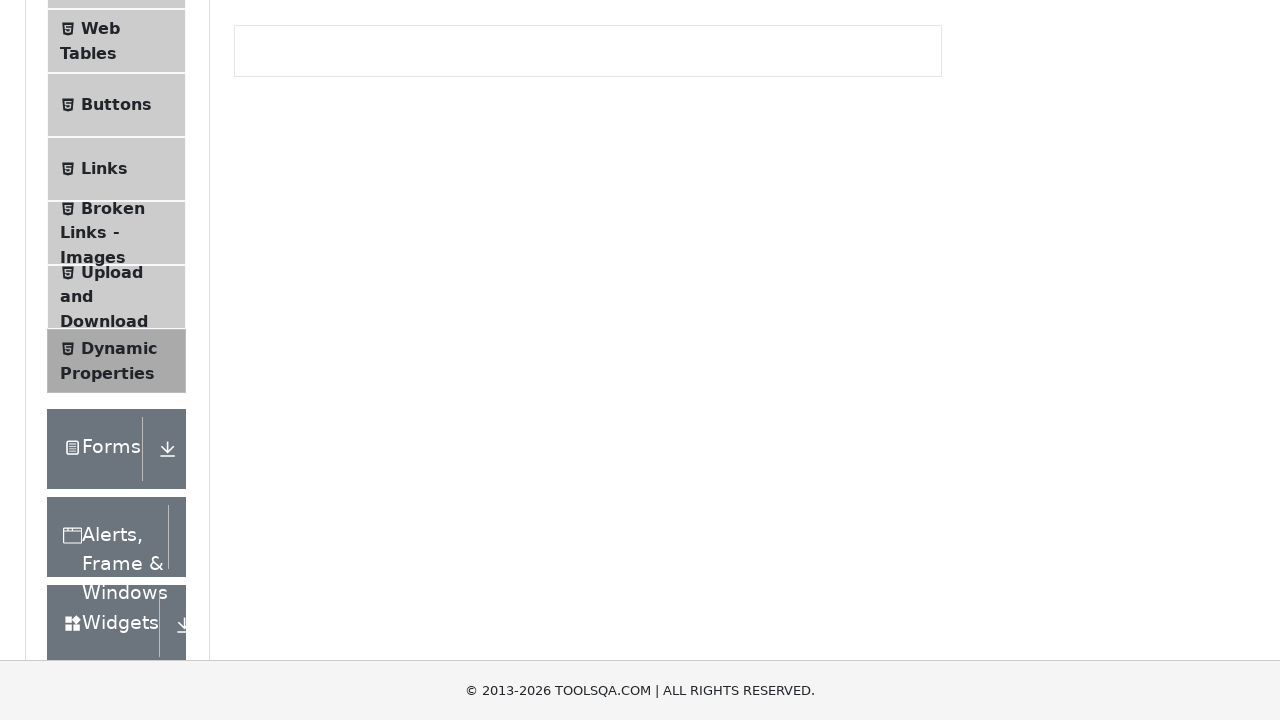

Verified navigation to dynamic-properties page
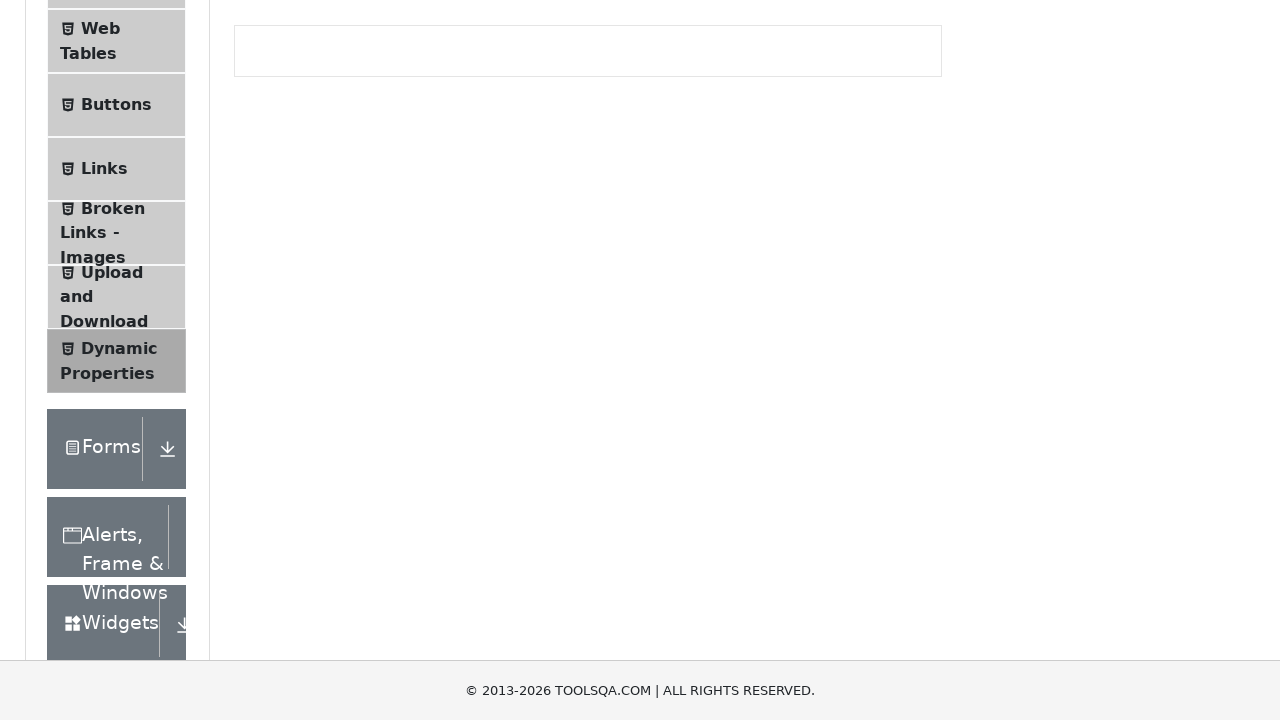

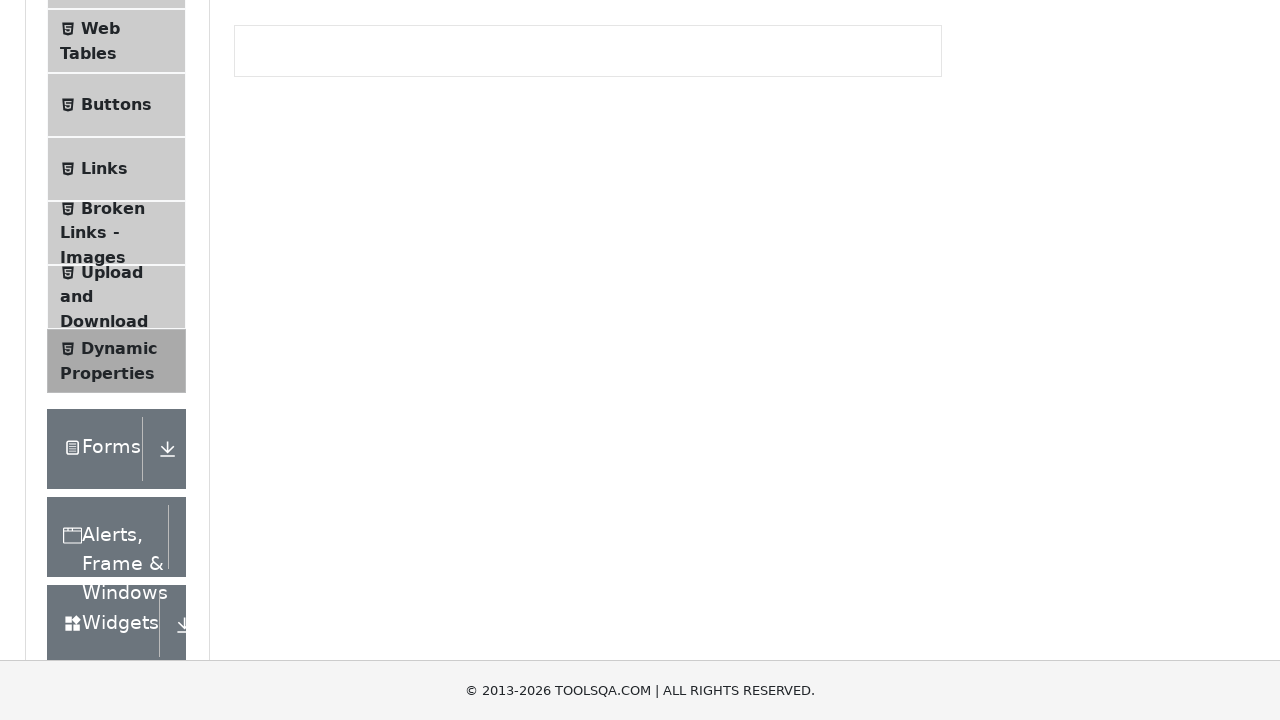